Tests multiple window handling by opening new browser windows and switching between them

Starting URL: https://the-internet.herokuapp.com/windows

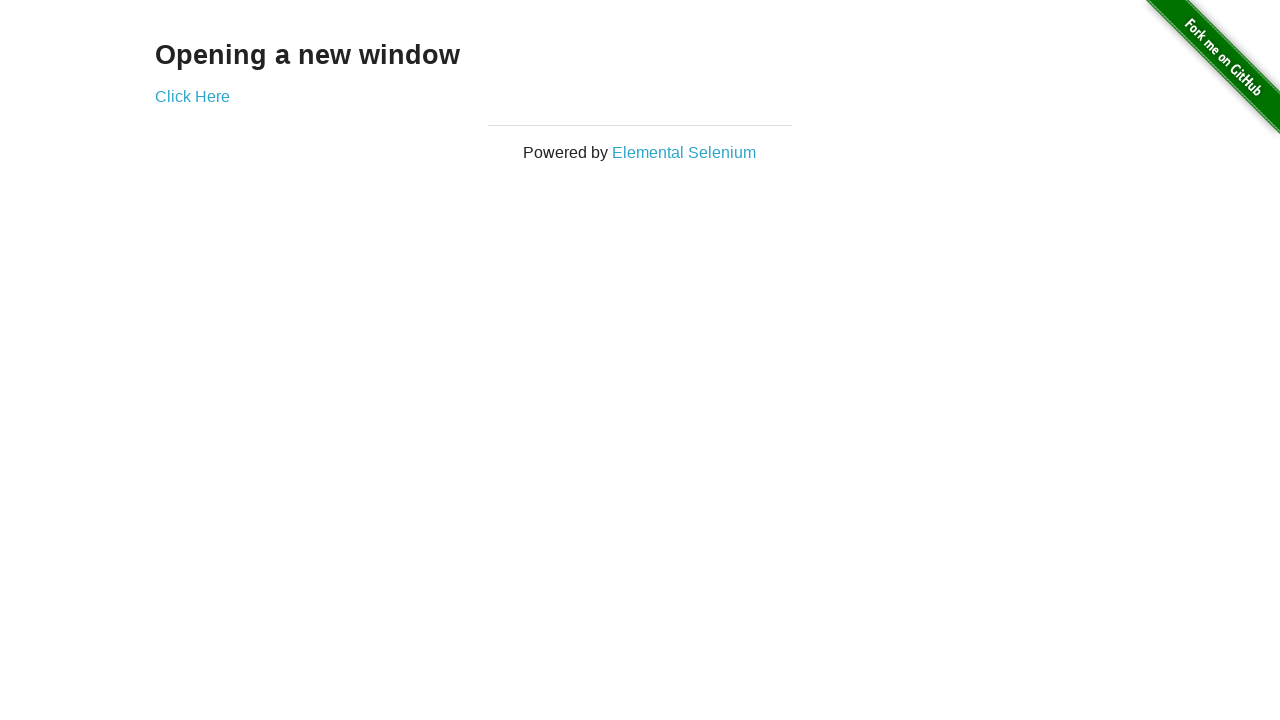

Clicked 'Click Here' link to open first new window at (192, 96) on text=Click Here
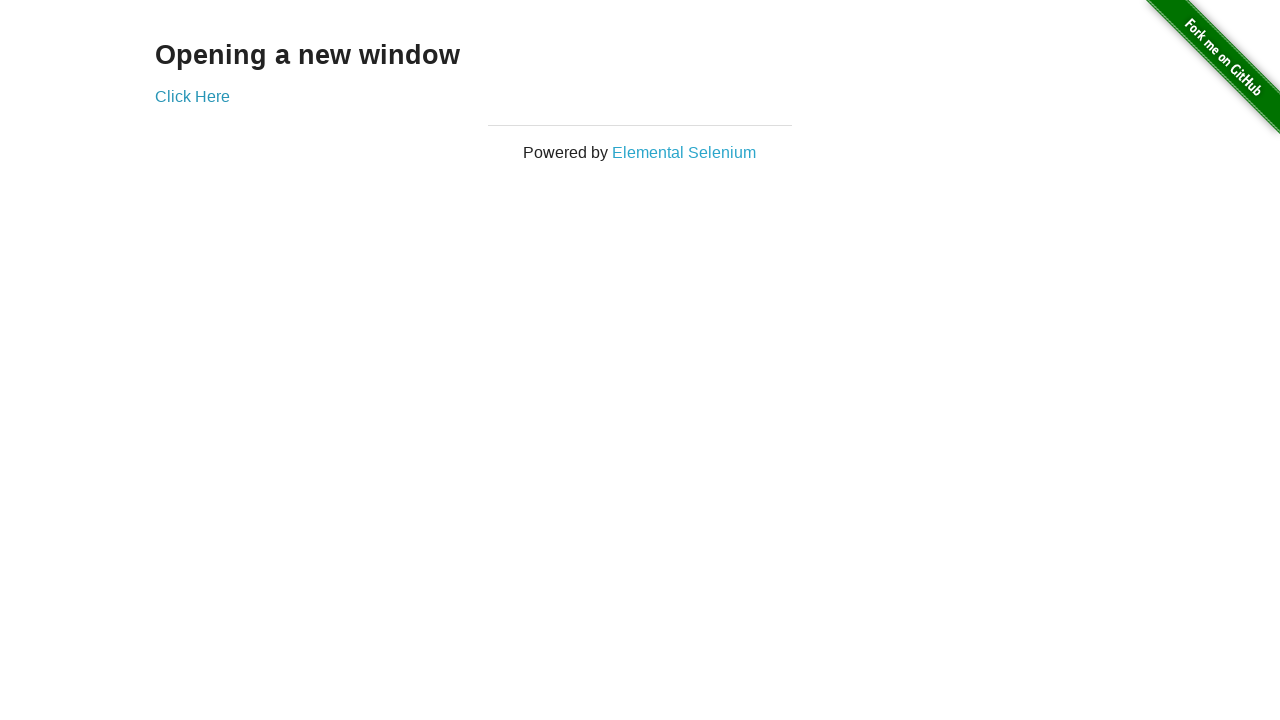

Clicked 'Click Here' link to open second new window at (192, 96) on text=Click Here
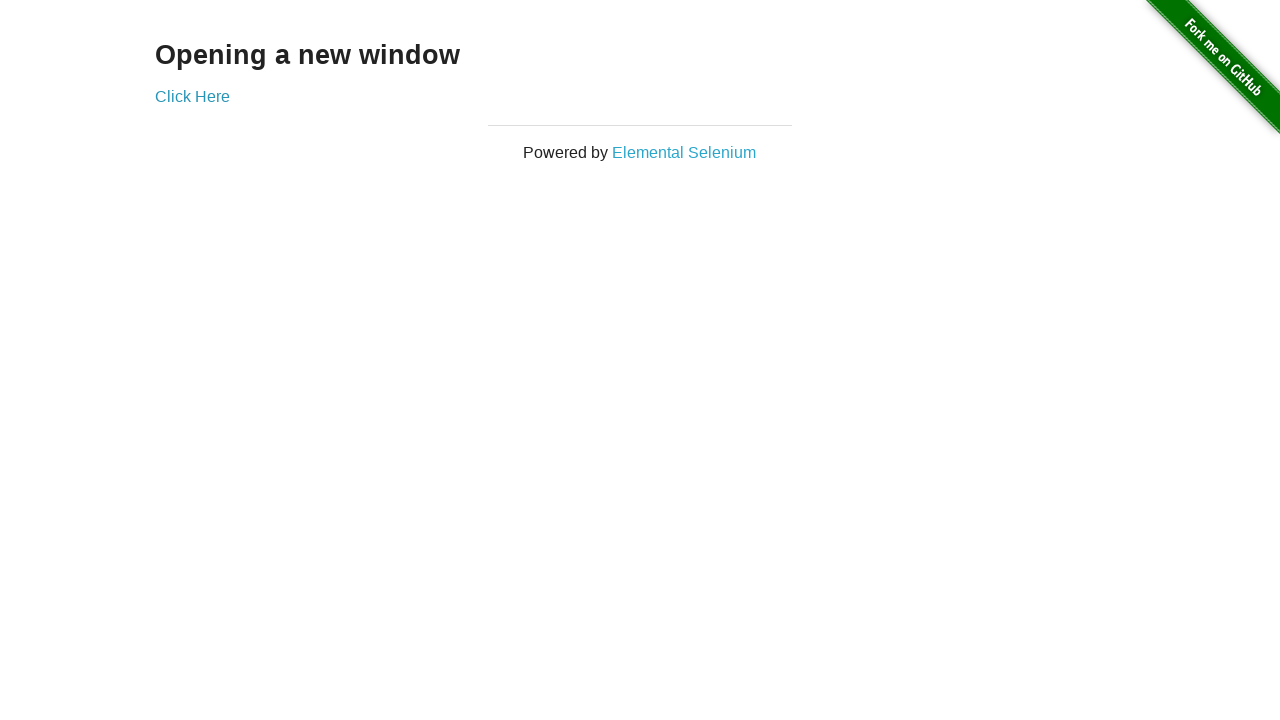

Switched focus to first popup window
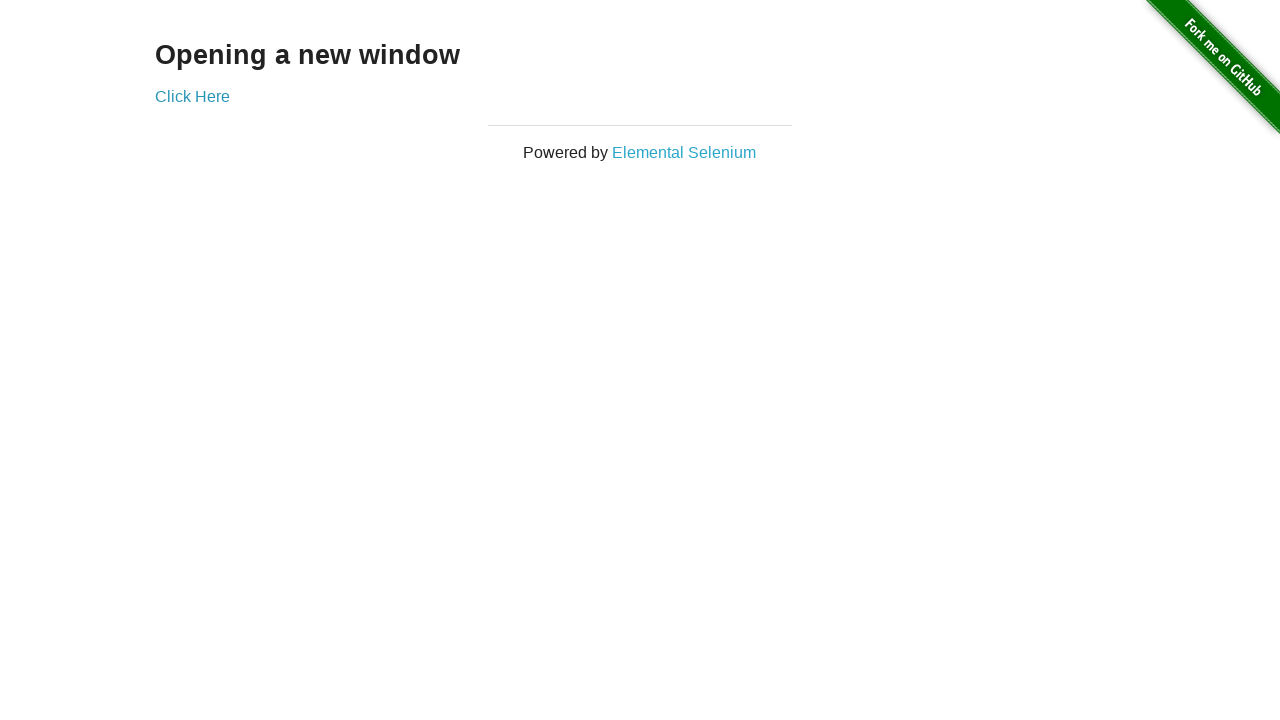

Switched focus to second popup window
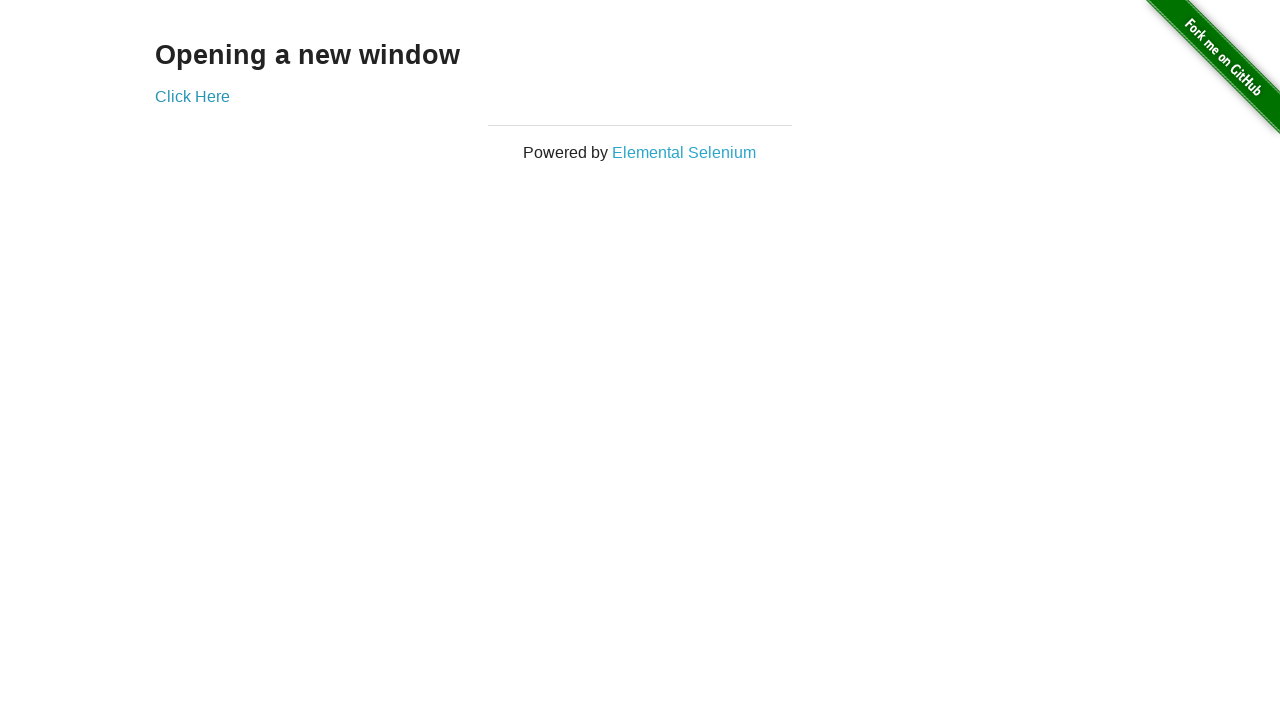

Switched focus back to main window
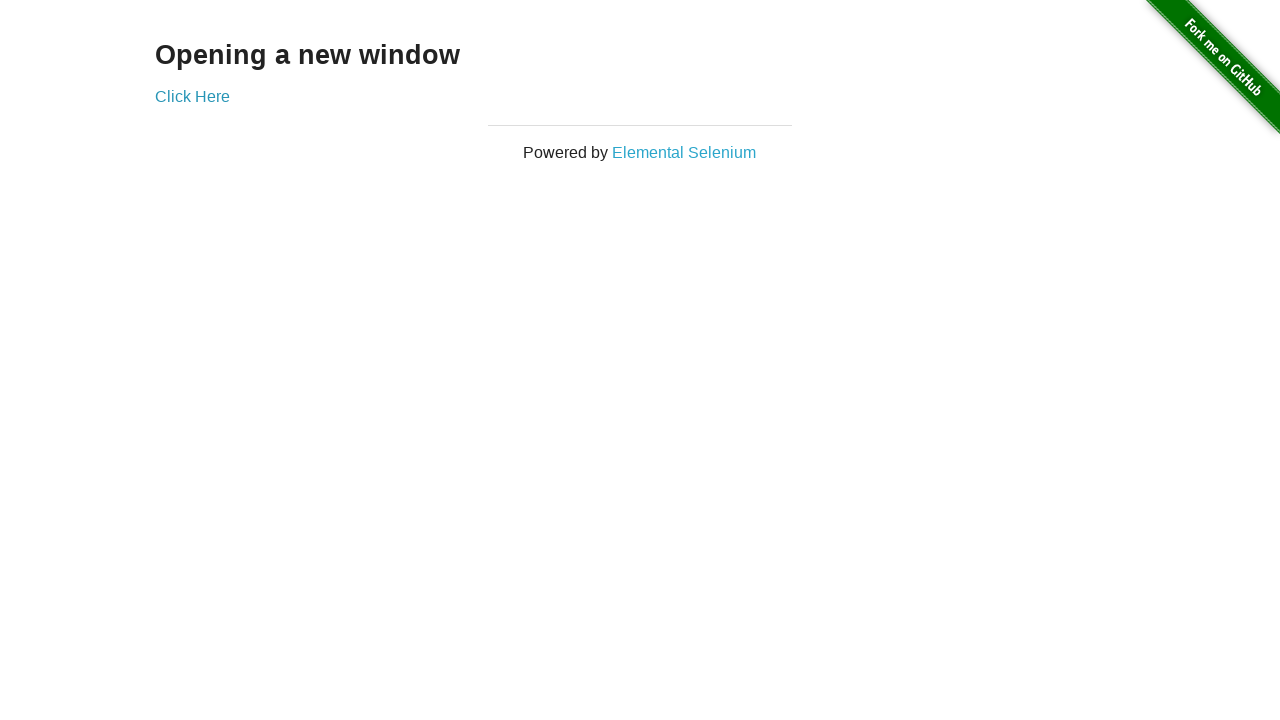

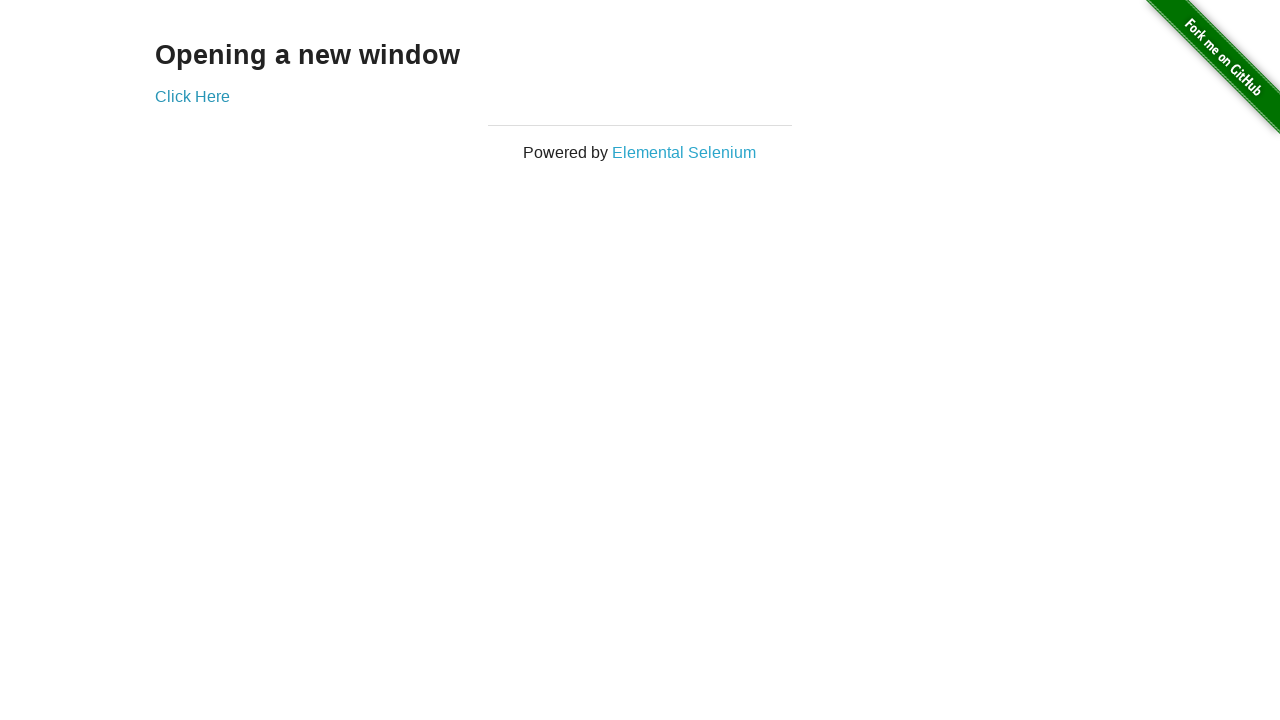